Navigates to a gas mileage calculator and fills in the current odometer reading field

Starting URL: http://www.calculator.net/gas-mileage-calculator.html

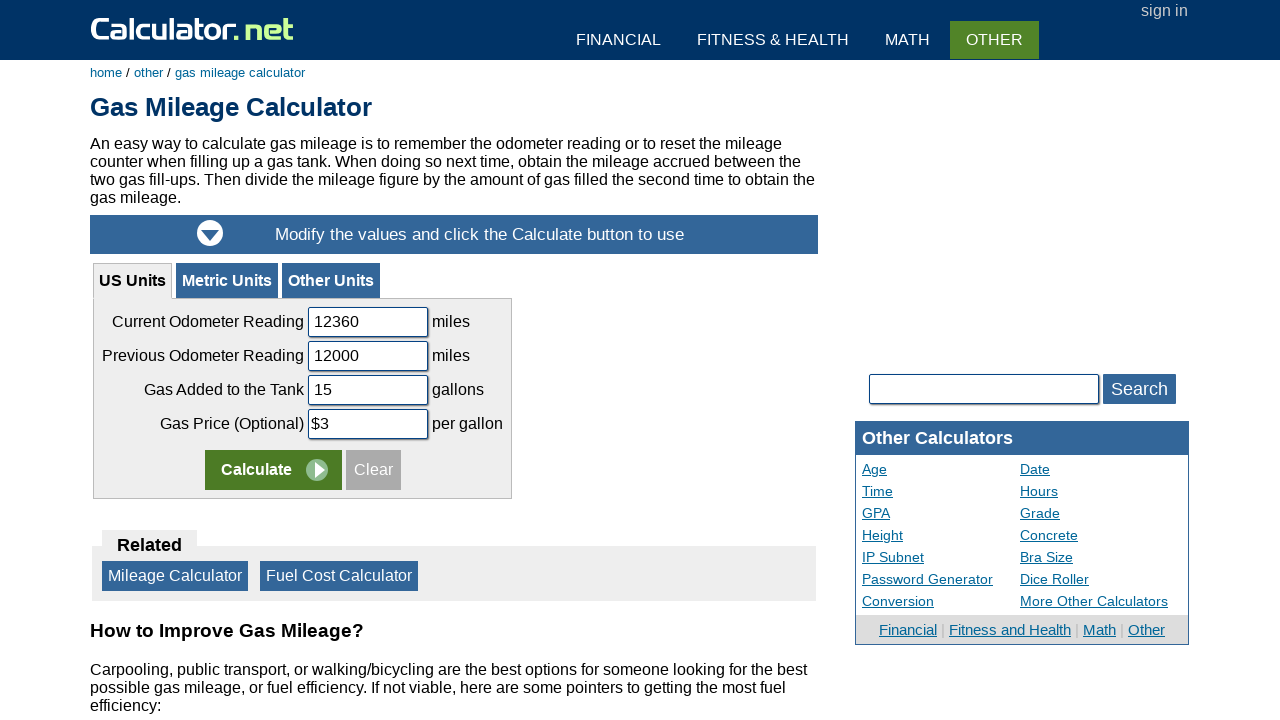

Navigated to gas mileage calculator page
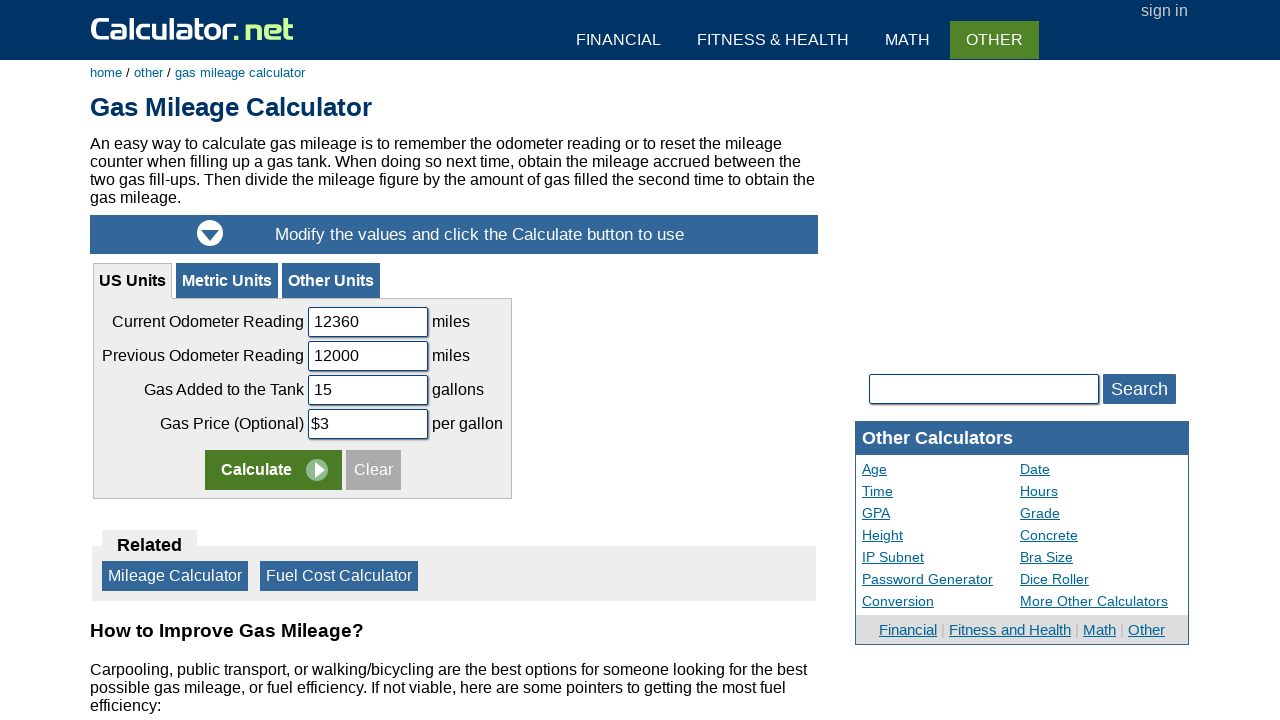

Filled current odometer reading field with '1500' on input#uscodreading
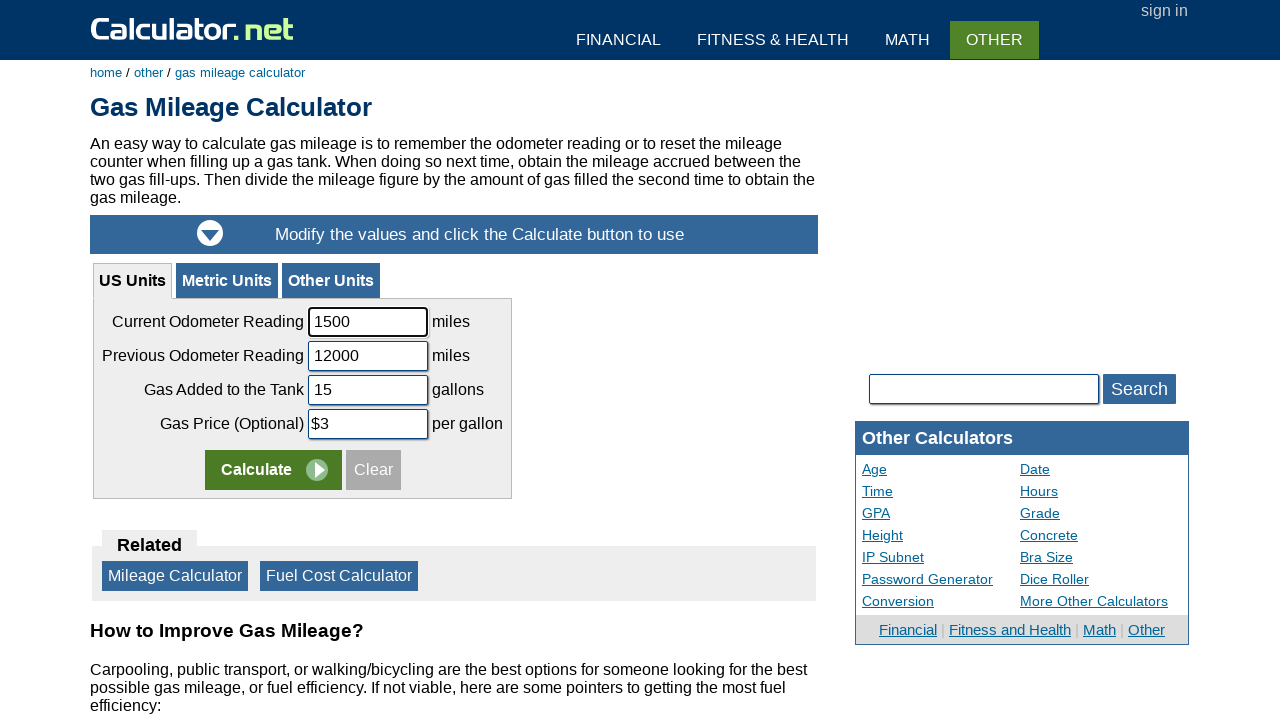

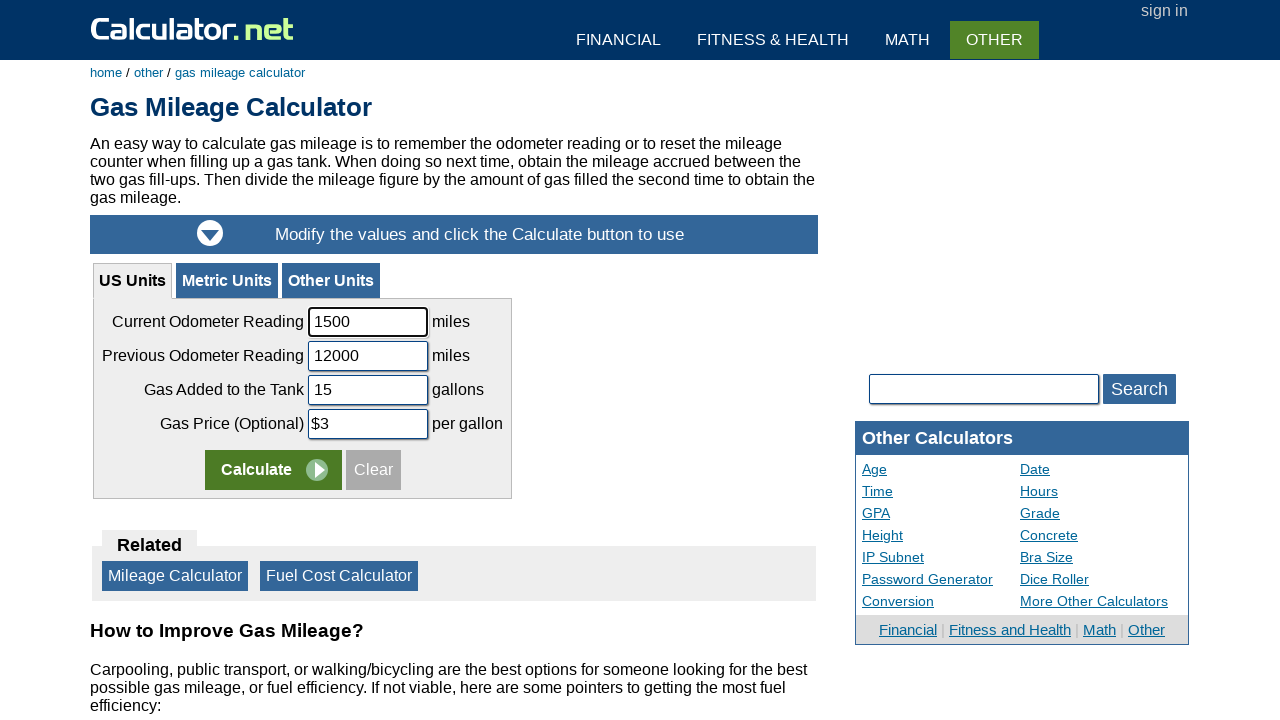